Tests checkbox functionality by checking both checkboxes on the page

Starting URL: https://the-internet.herokuapp.com/checkboxes

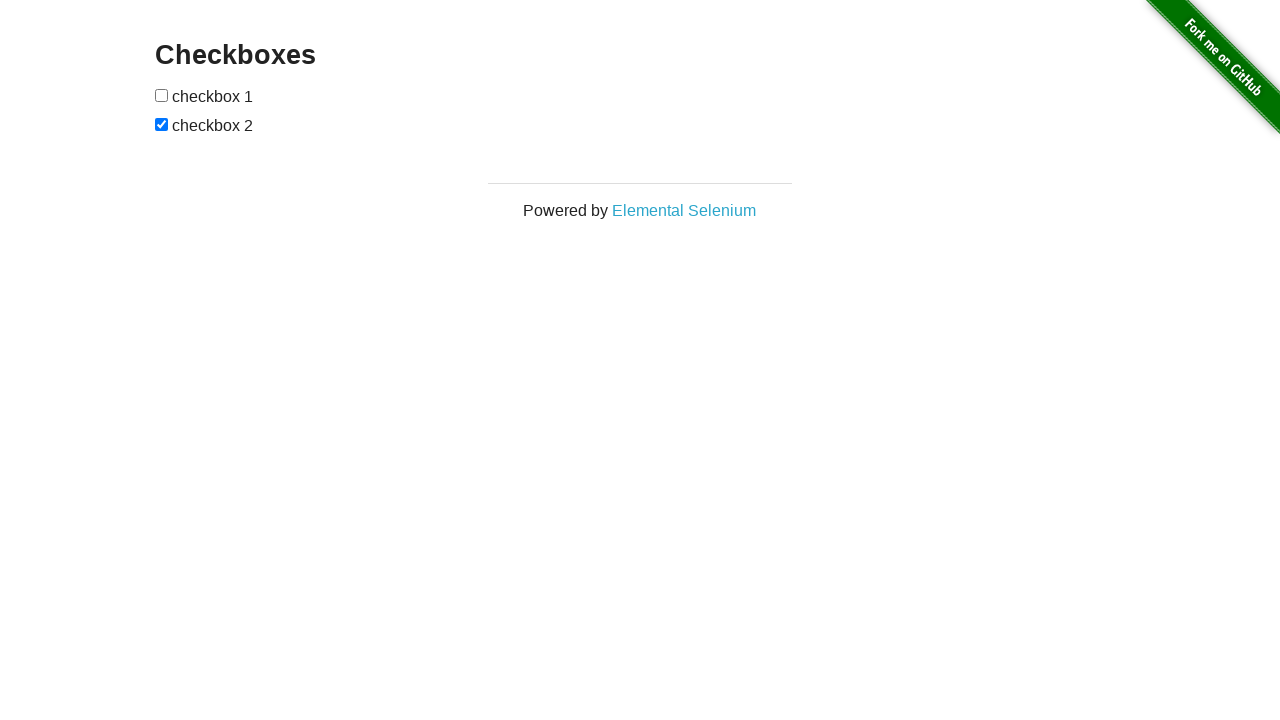

Waited for page to load with networkidle state
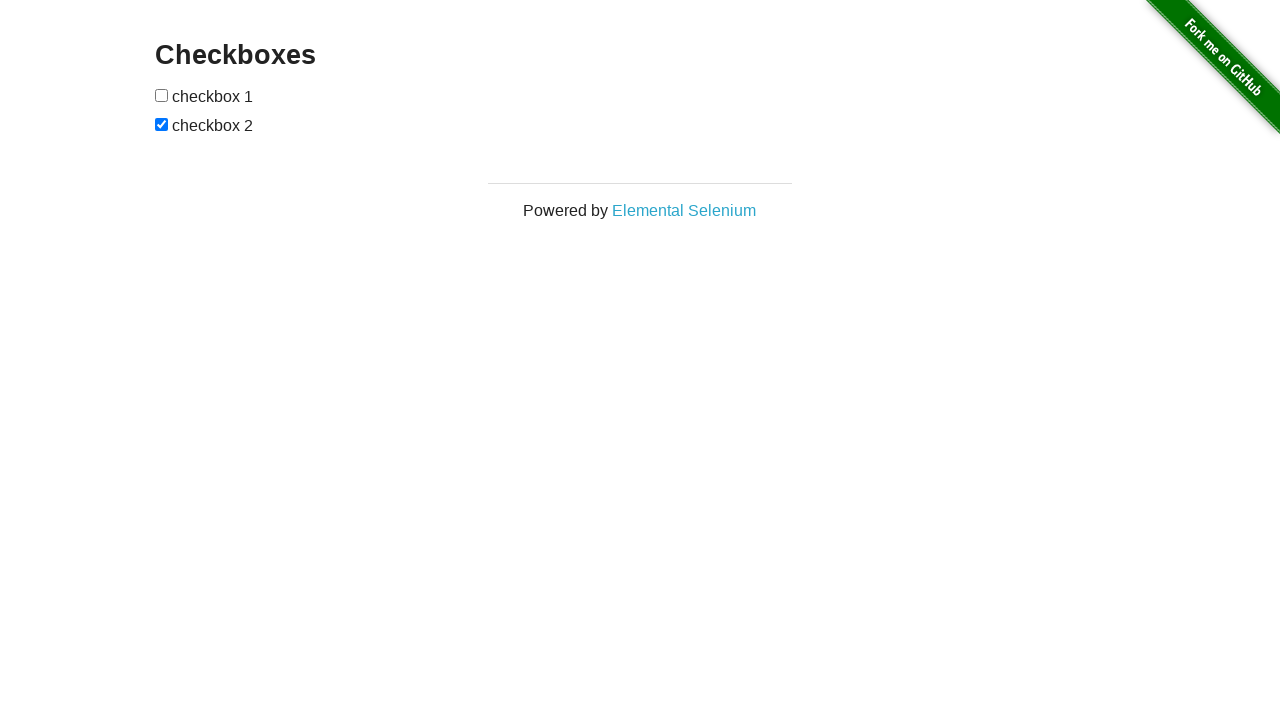

Checked first checkbox at (162, 95) on xpath=//input[1]
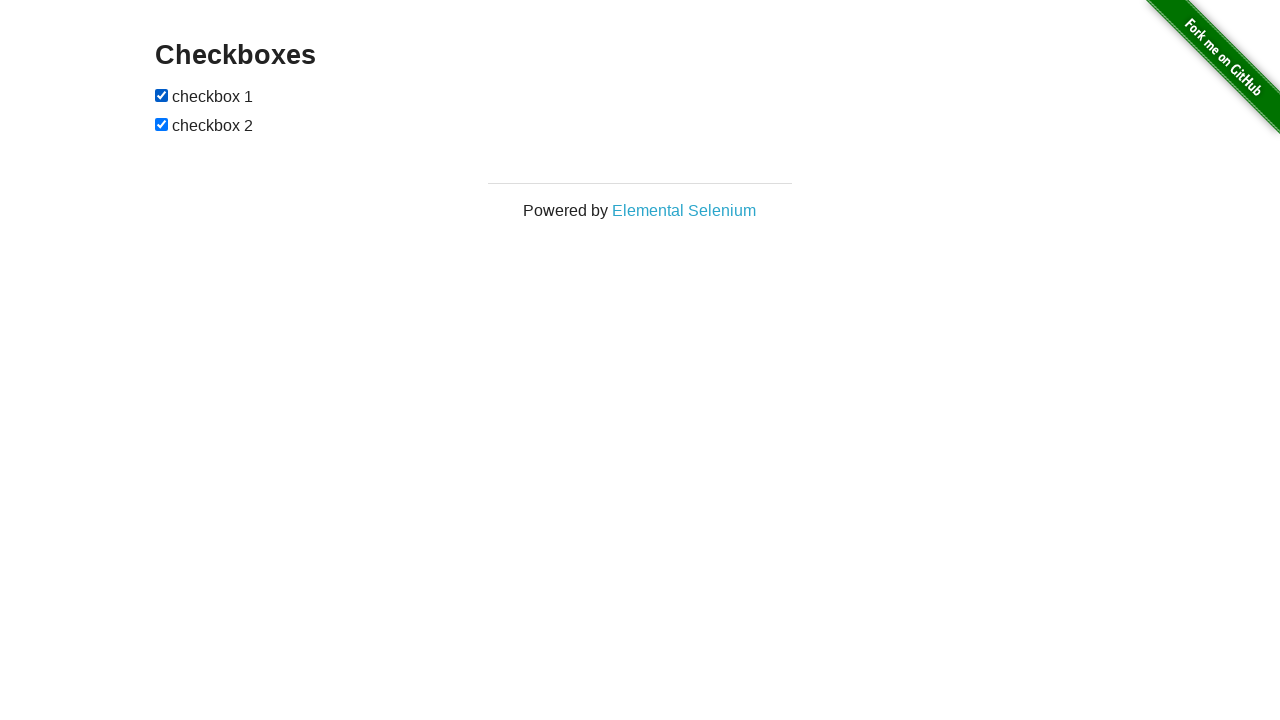

Checked second checkbox on xpath=//input[2]
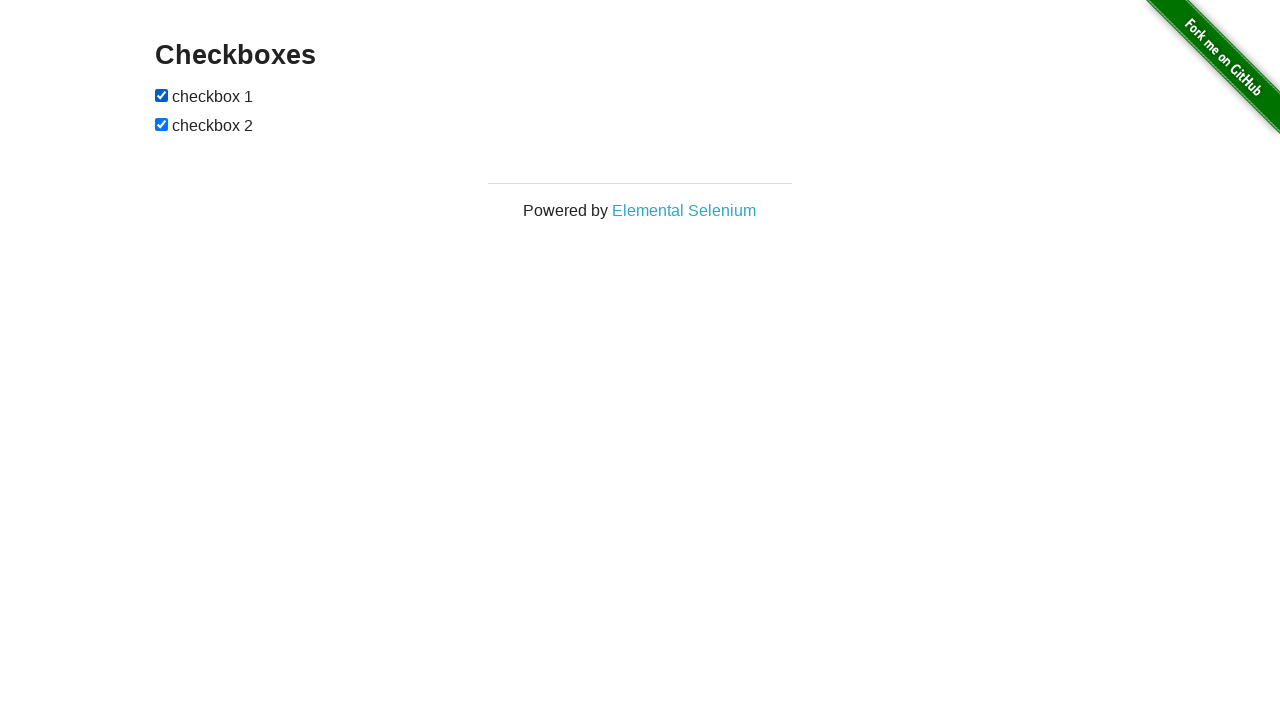

Verified first checkbox is checked
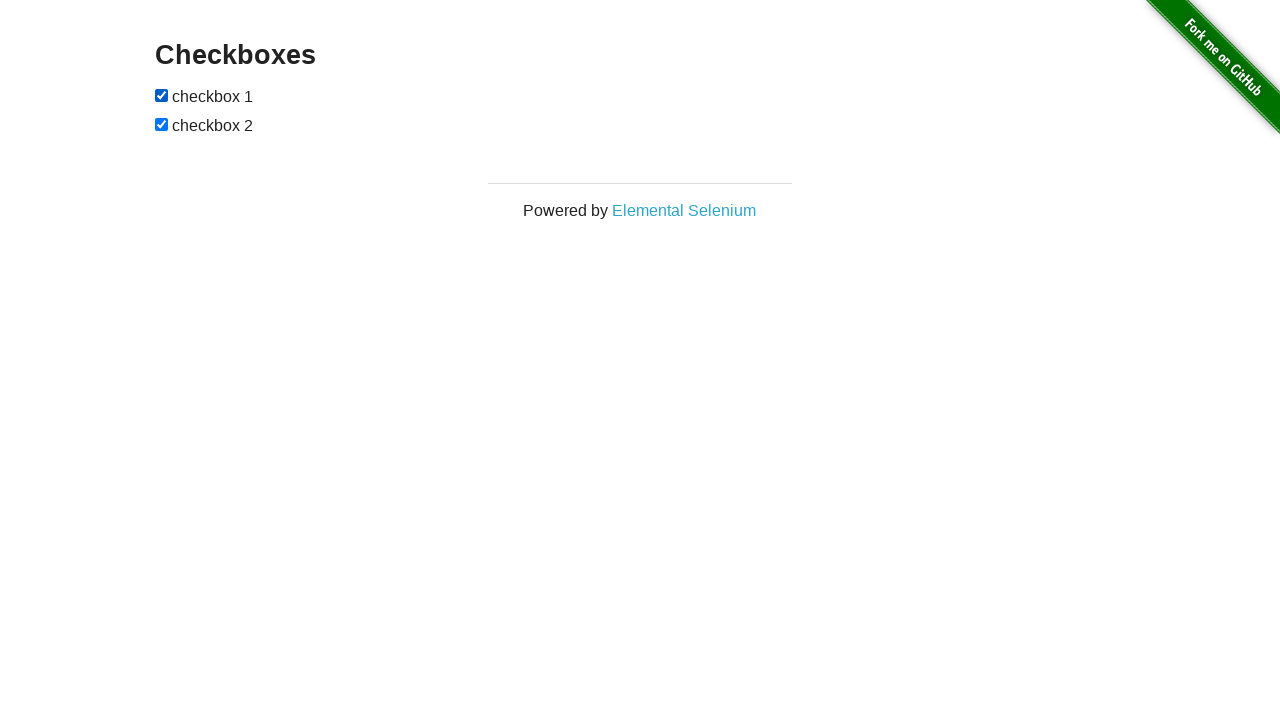

Verified second checkbox is checked
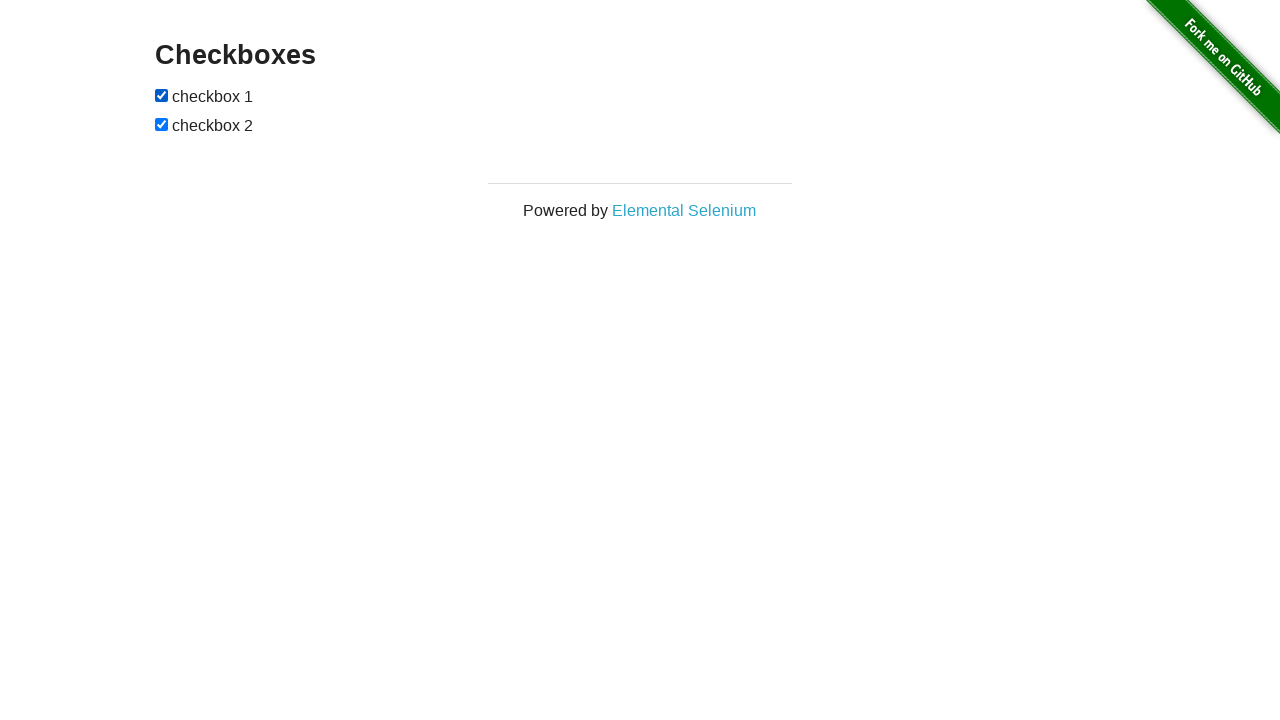

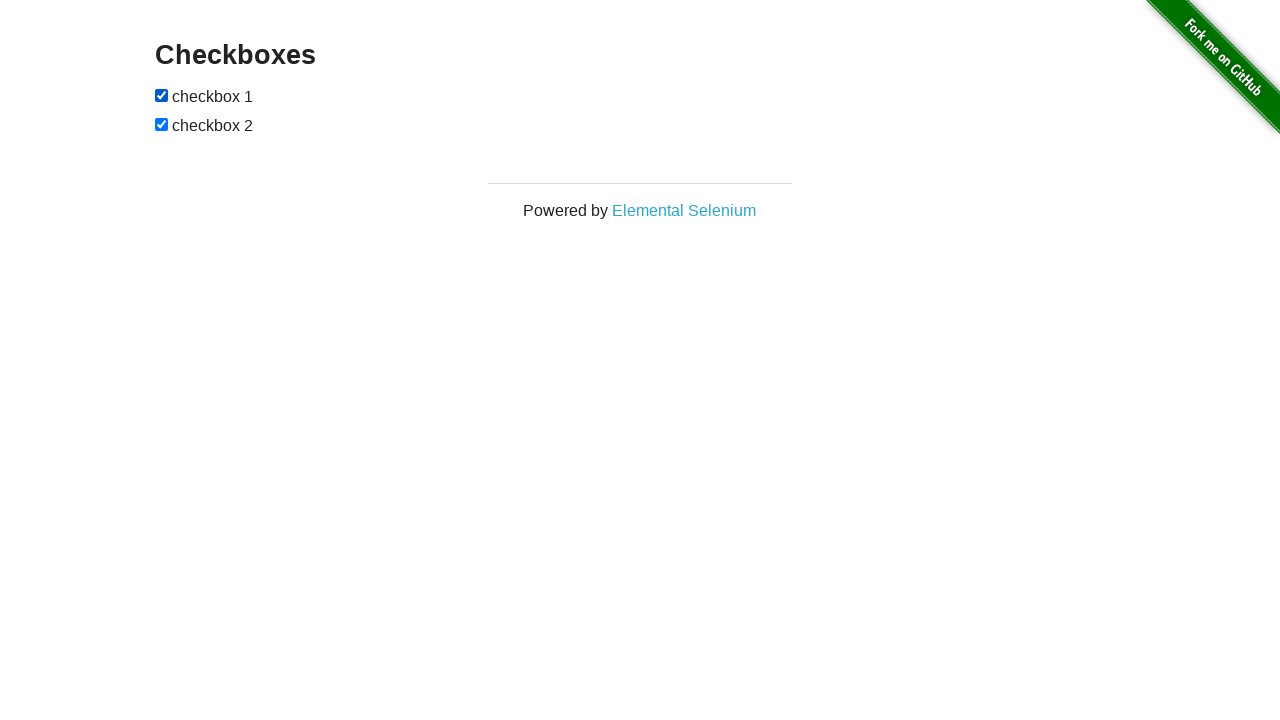